Tests textarea element by entering multi-line text and verifying the content

Starting URL: https://www.selenium.dev/selenium/web/web-form.html

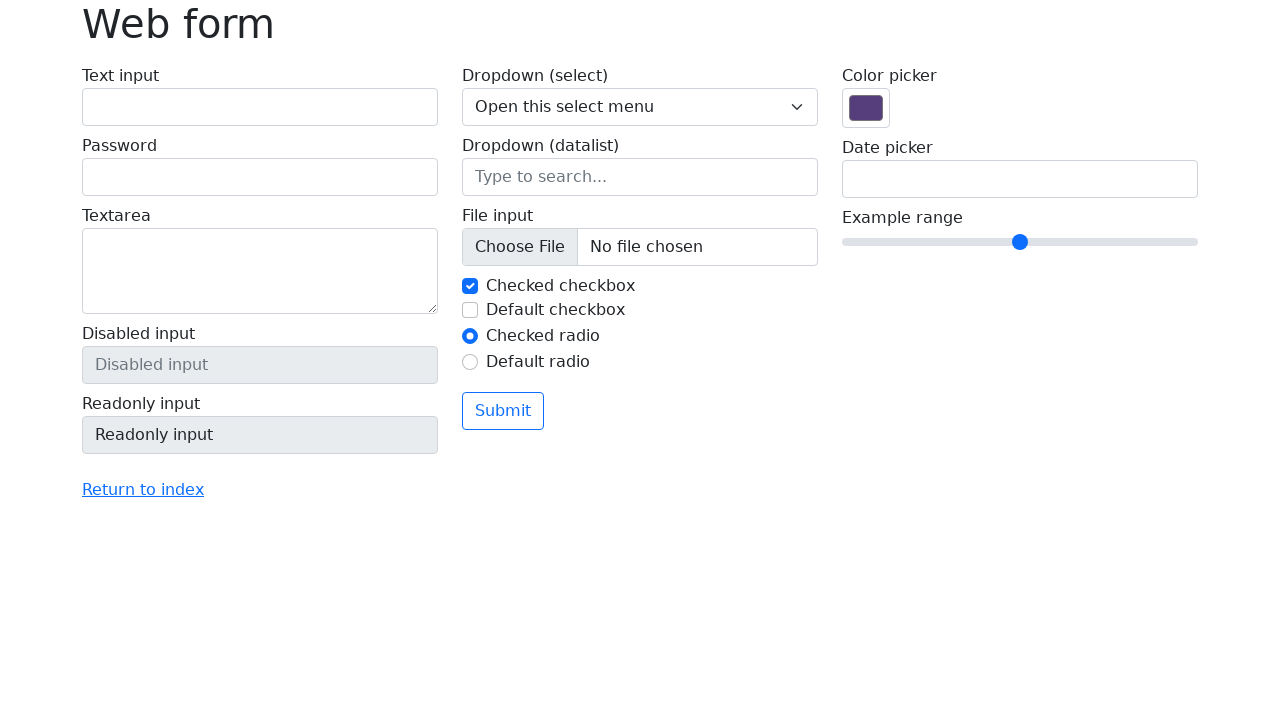

Navigated to web form page
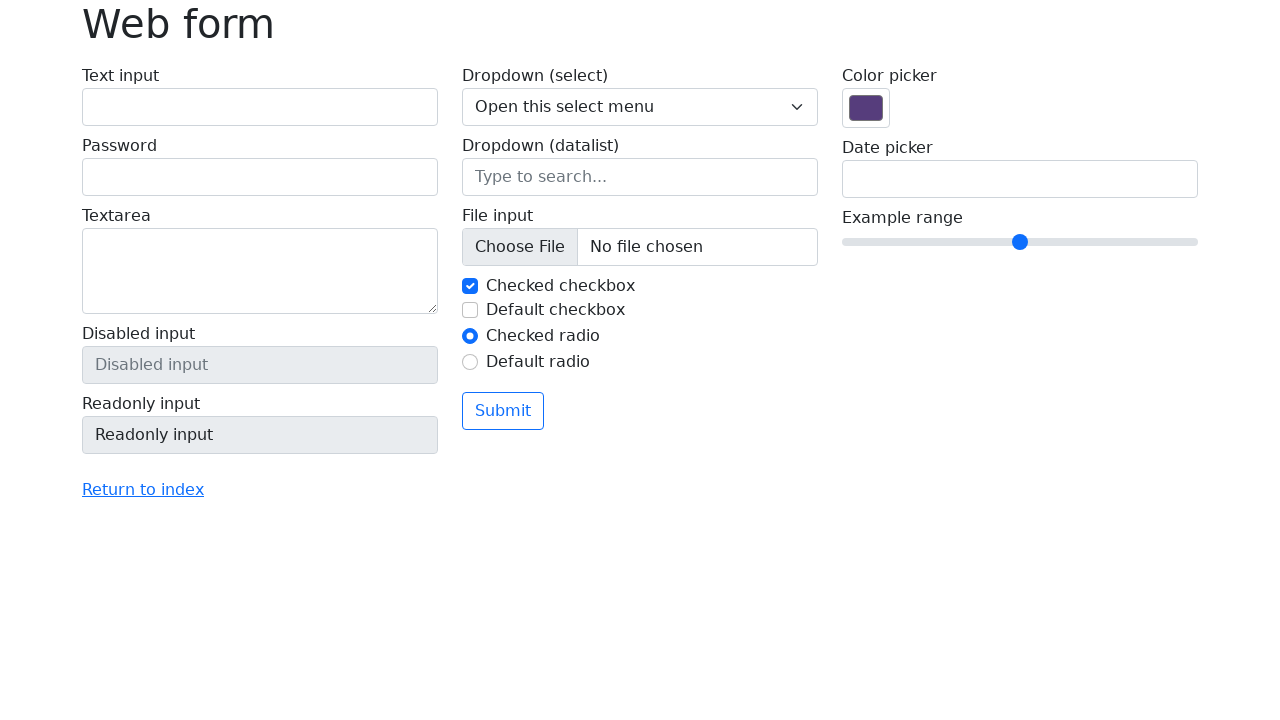

Filled textarea with multi-line text 'This is a sample text area.' on textarea[name='my-textarea']
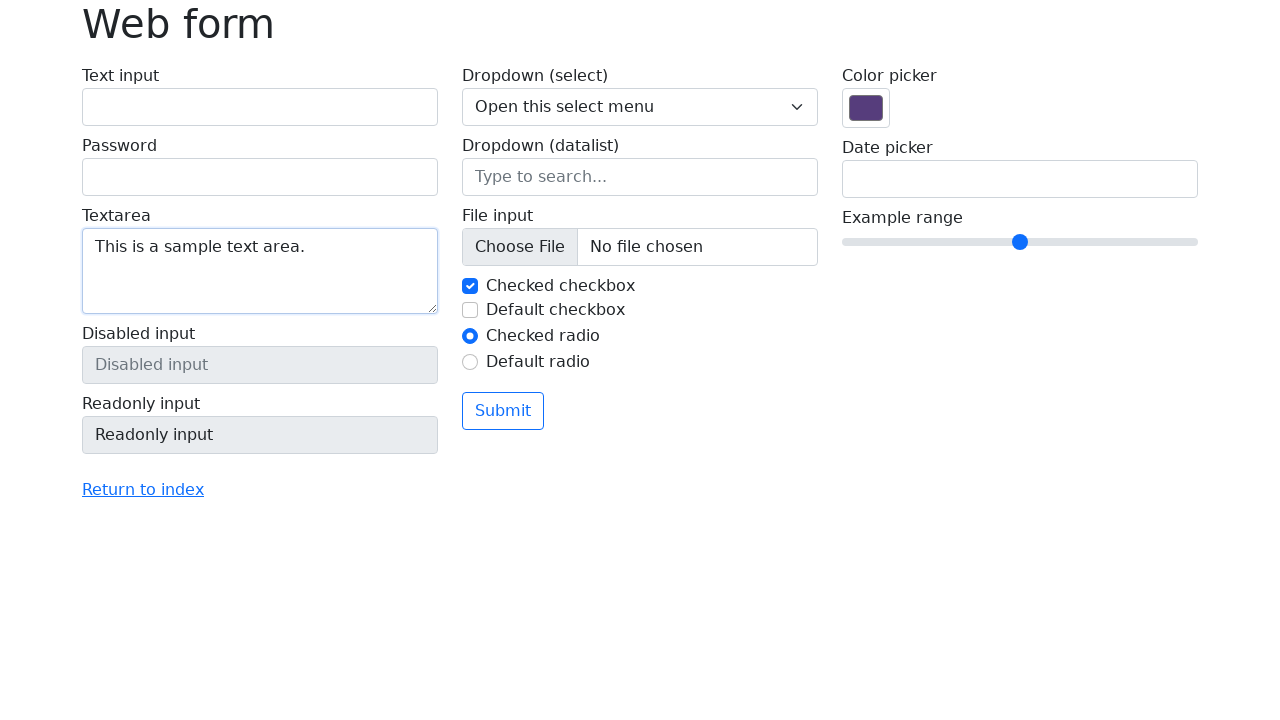

Verified textarea content matches entered text
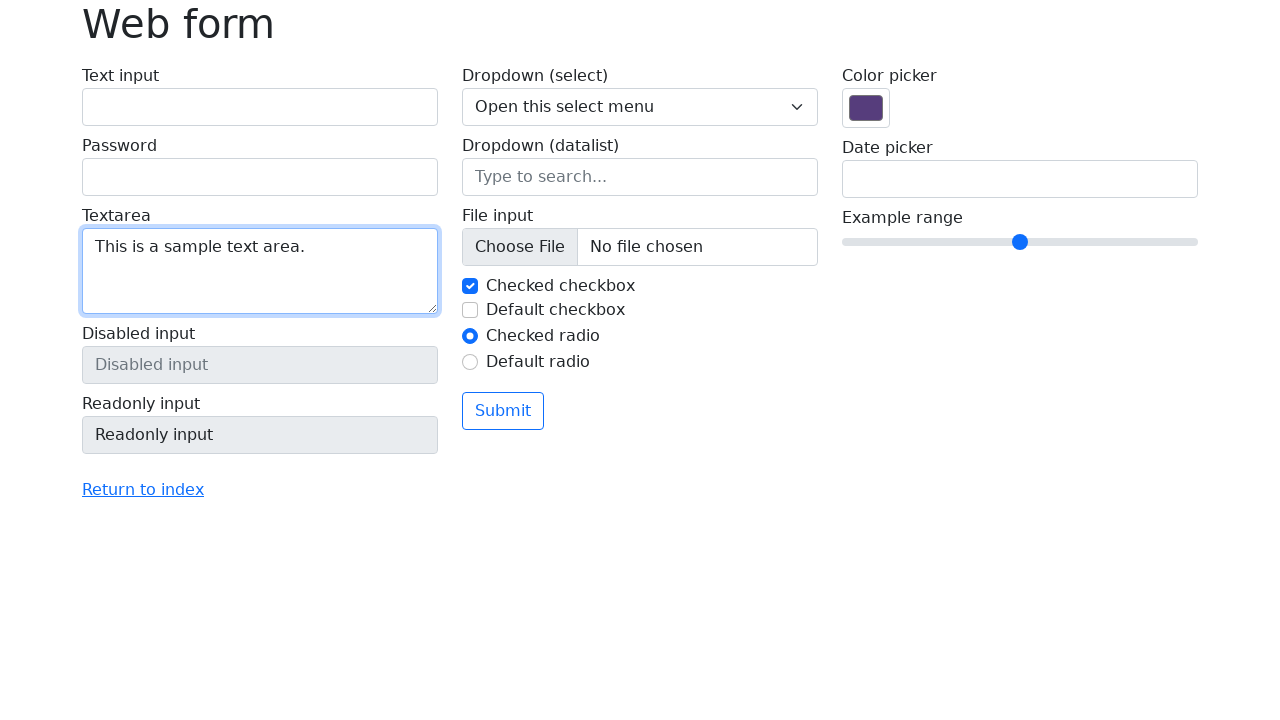

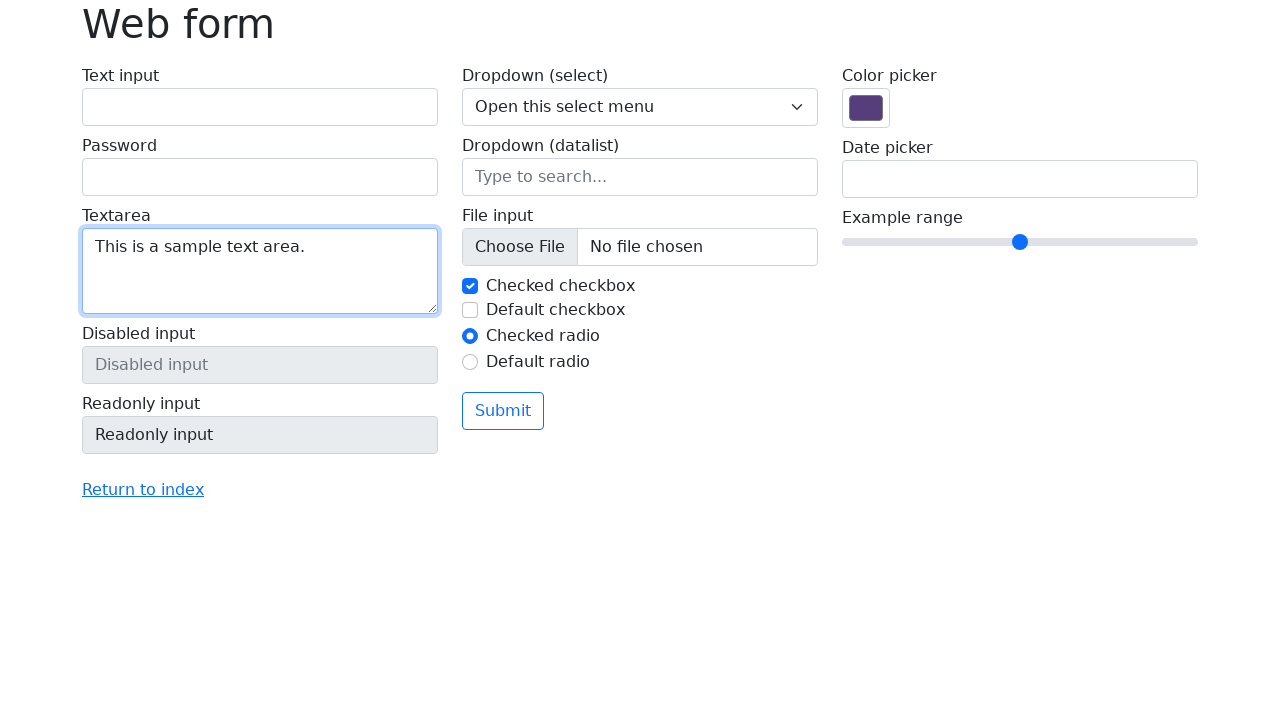